Navigates to the Trendyol e-commerce website homepage

Starting URL: https://www.trendyol.com

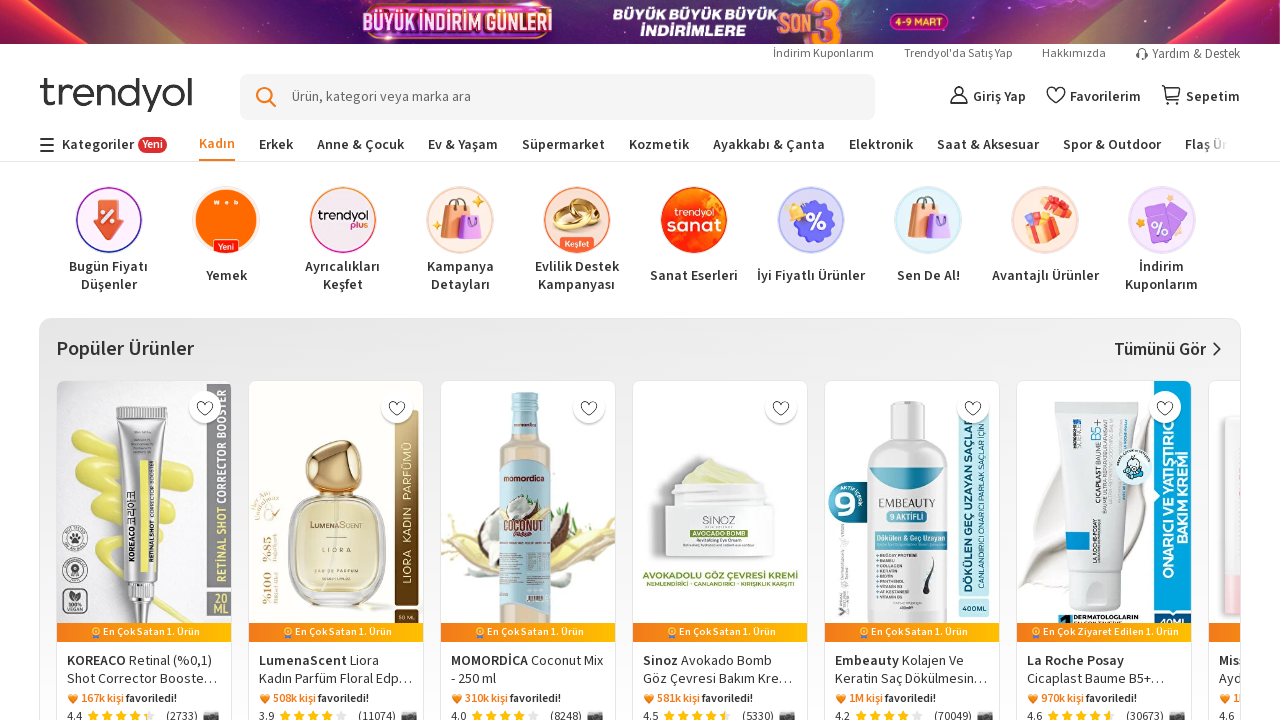

Waited for Trendyol homepage to load (DOM content interactive)
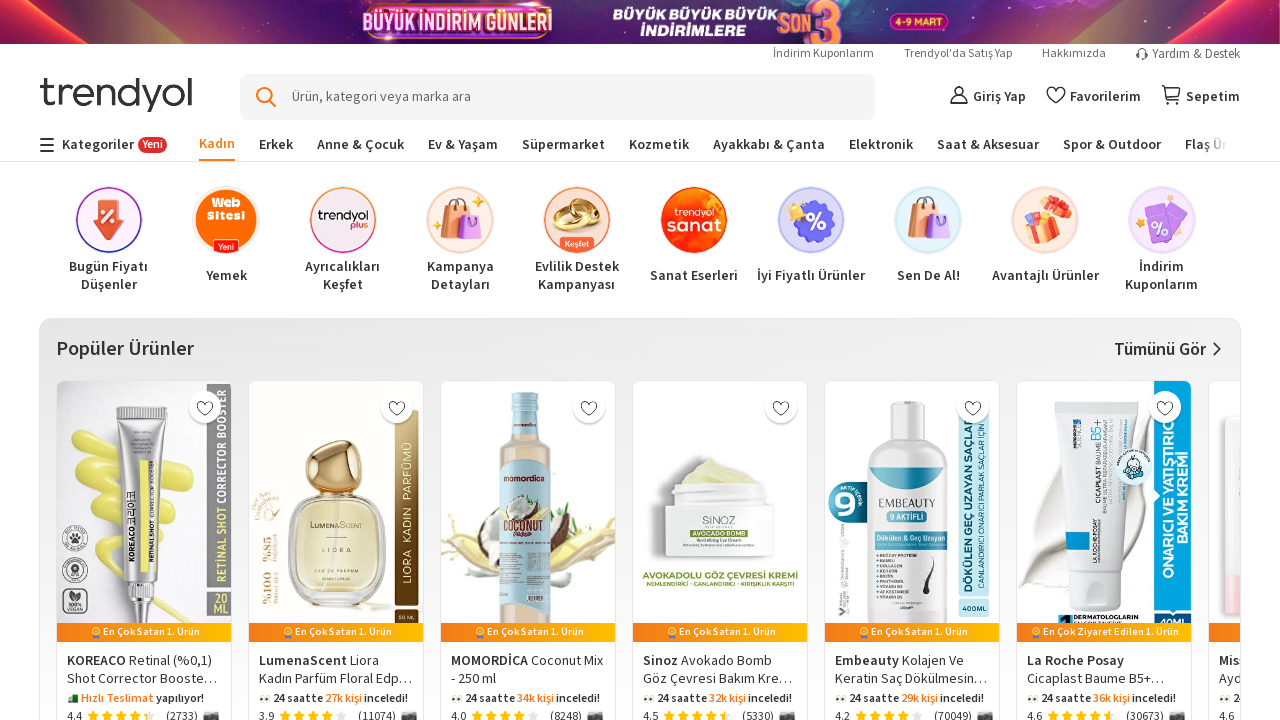

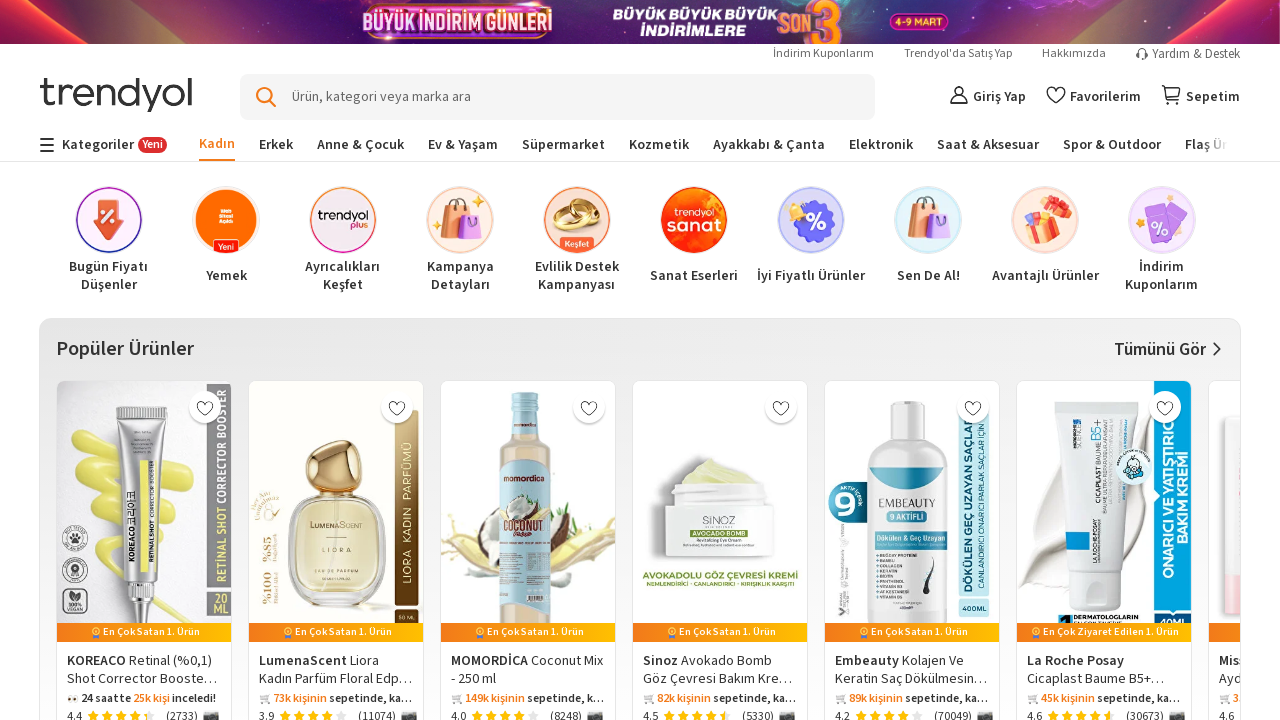